Tests JavaScript alert handling by entering a name, triggering an alert and accepting it, then triggering a confirm dialog and dismissing it

Starting URL: https://rahulshettyacademy.com/AutomationPractice/

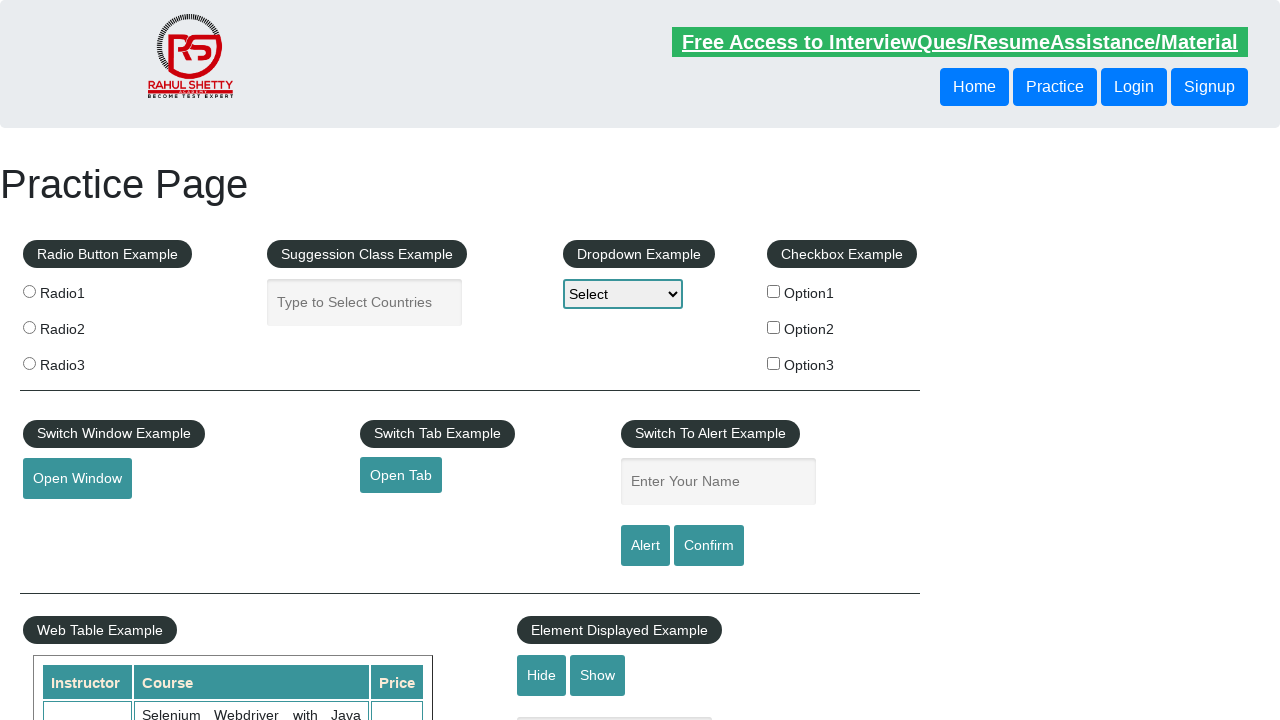

Filled name input field with 'Abhinav Das' on input[placeholder='Enter Your Name']
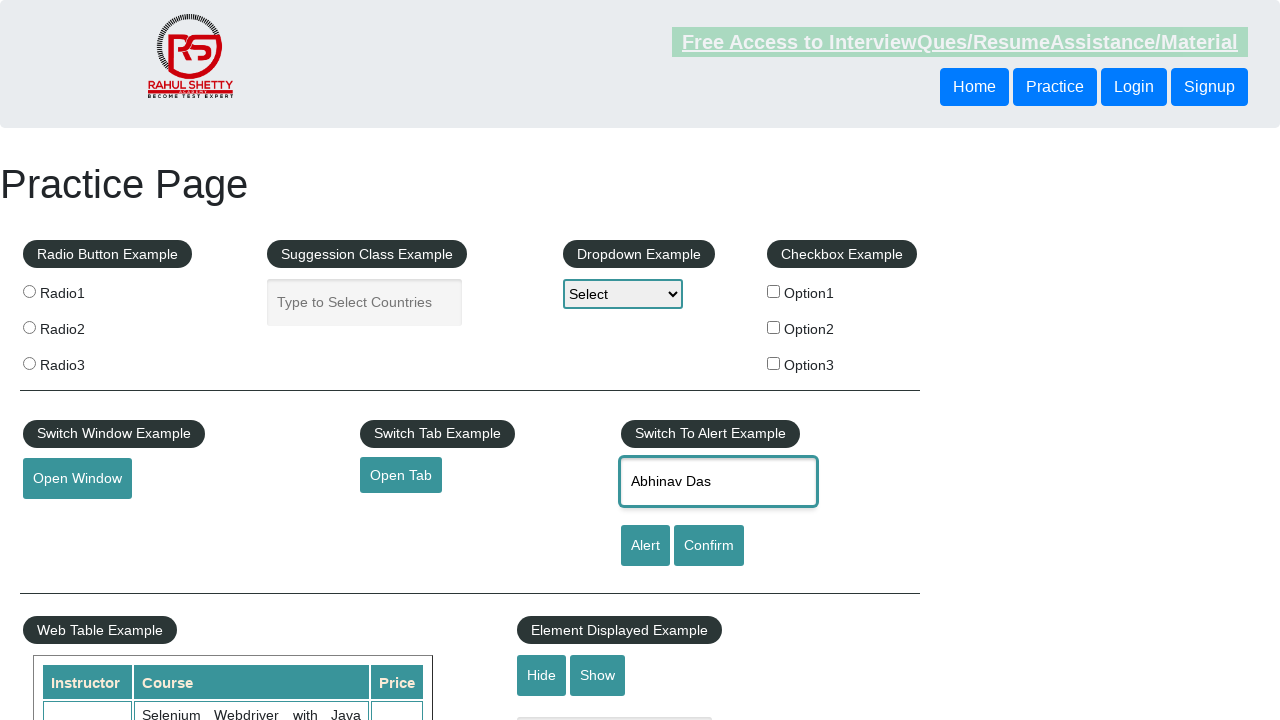

Clicked alert button to trigger JavaScript alert at (645, 546) on #alertbtn
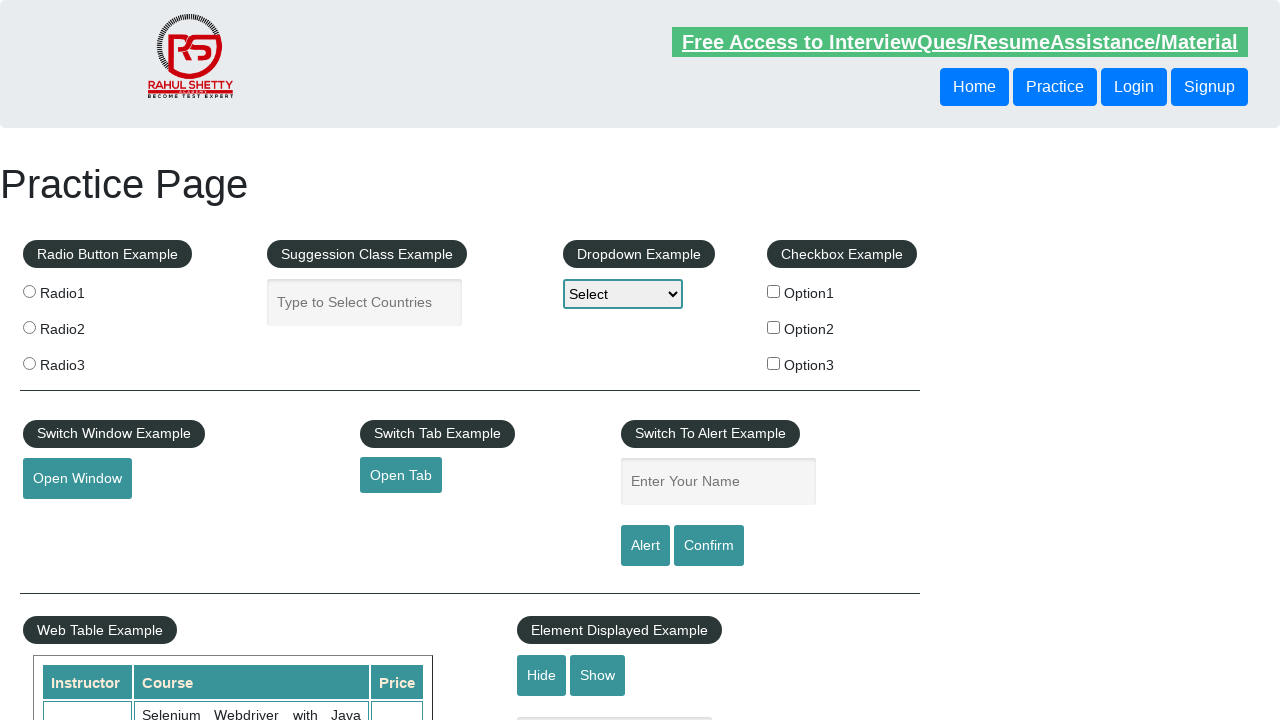

Registered dialog handler to accept alerts
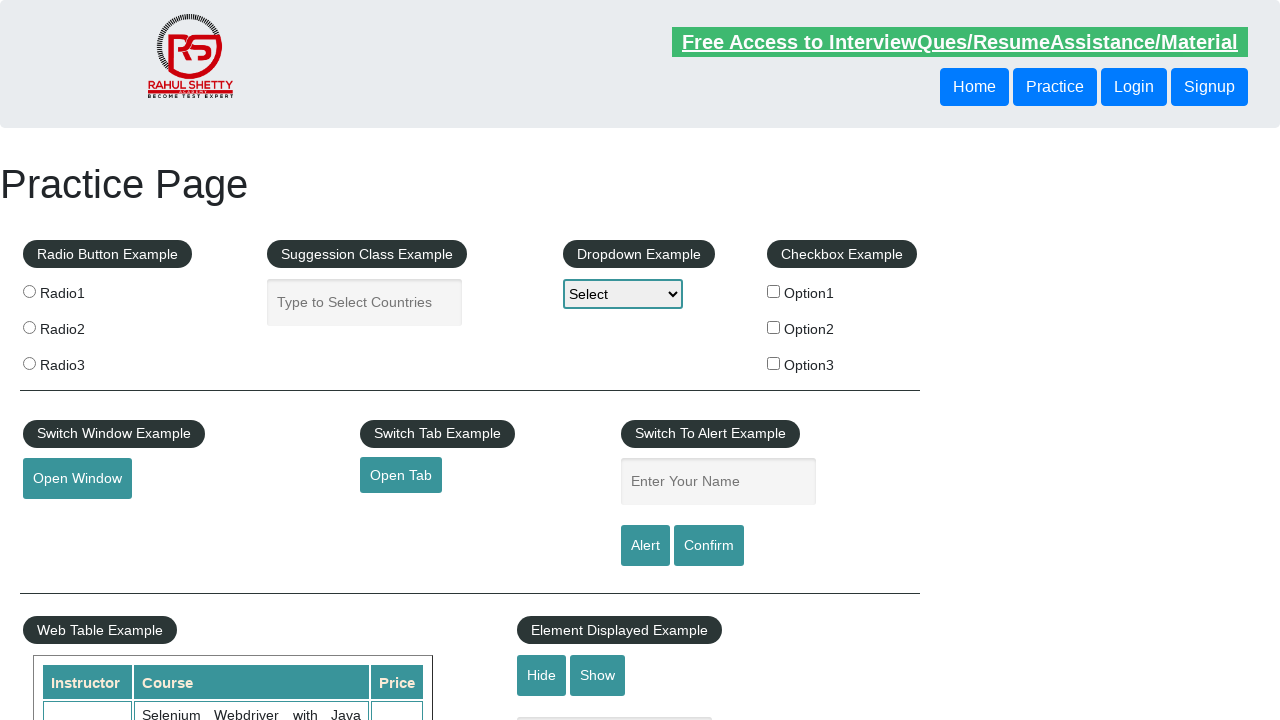

Waited for alert to be handled
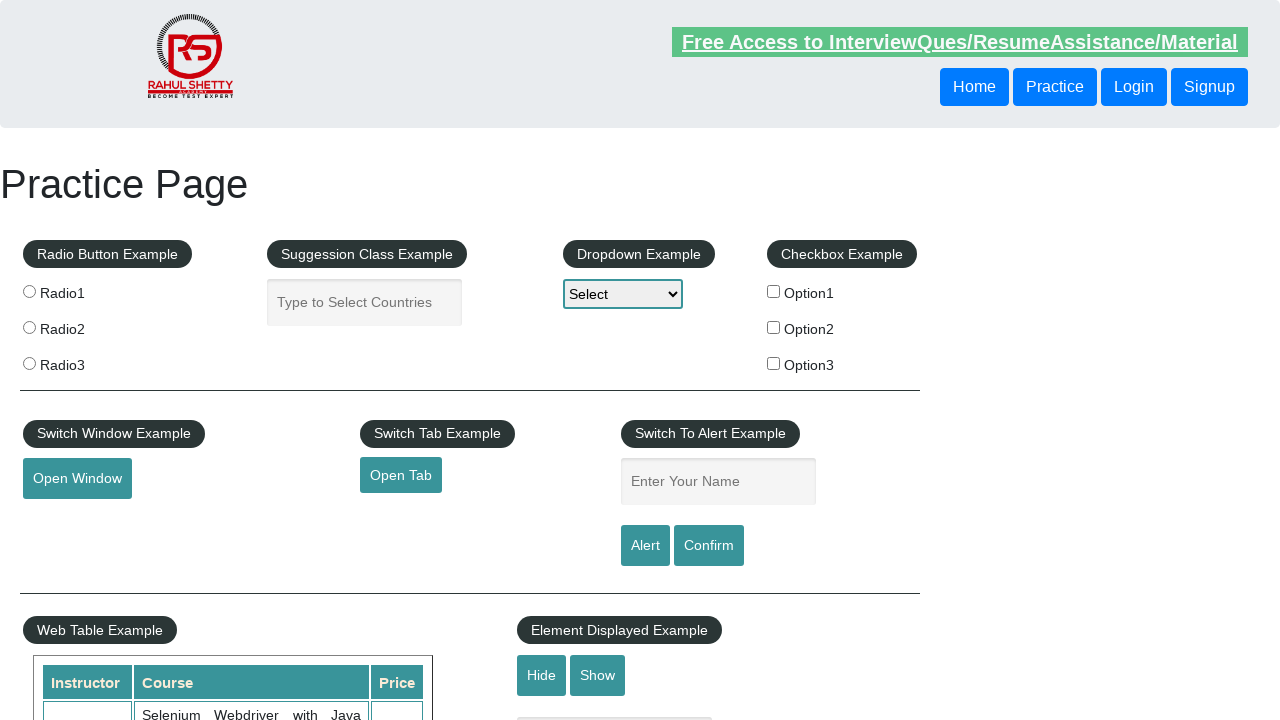

Clicked confirm button to trigger confirm dialog at (709, 546) on input[value='Confirm']
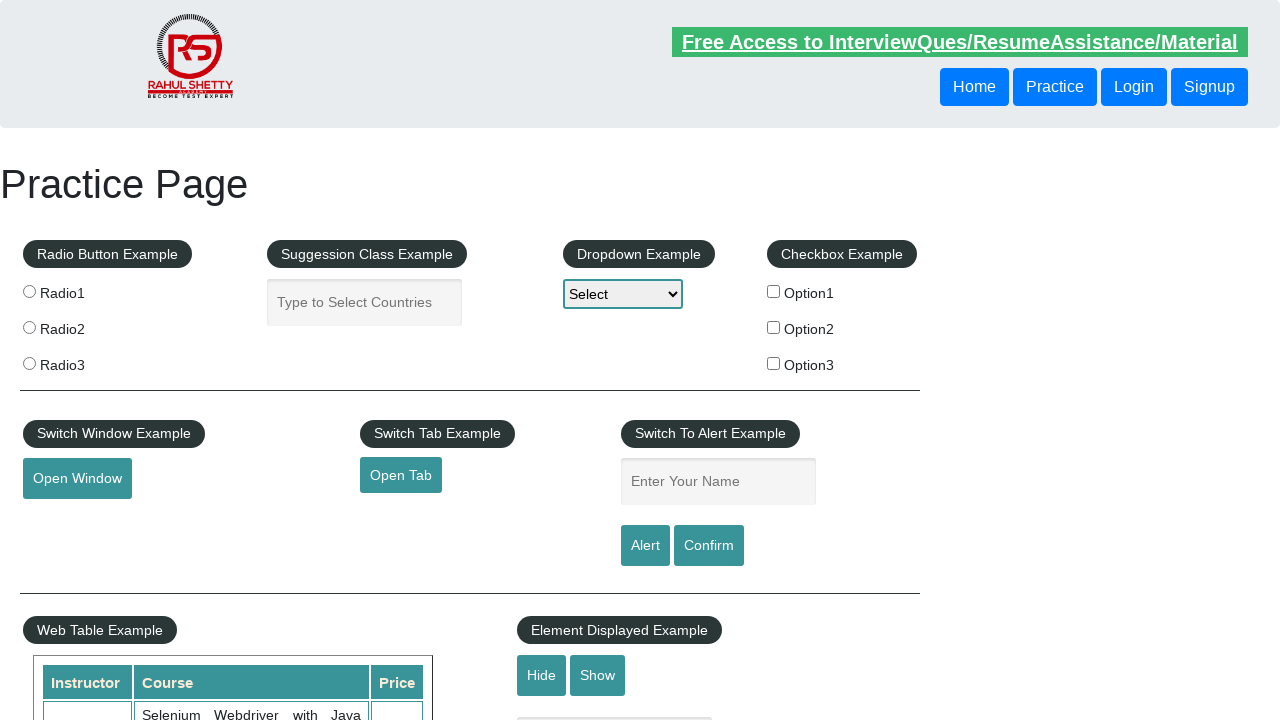

Registered dialog handler to dismiss confirm dialogs
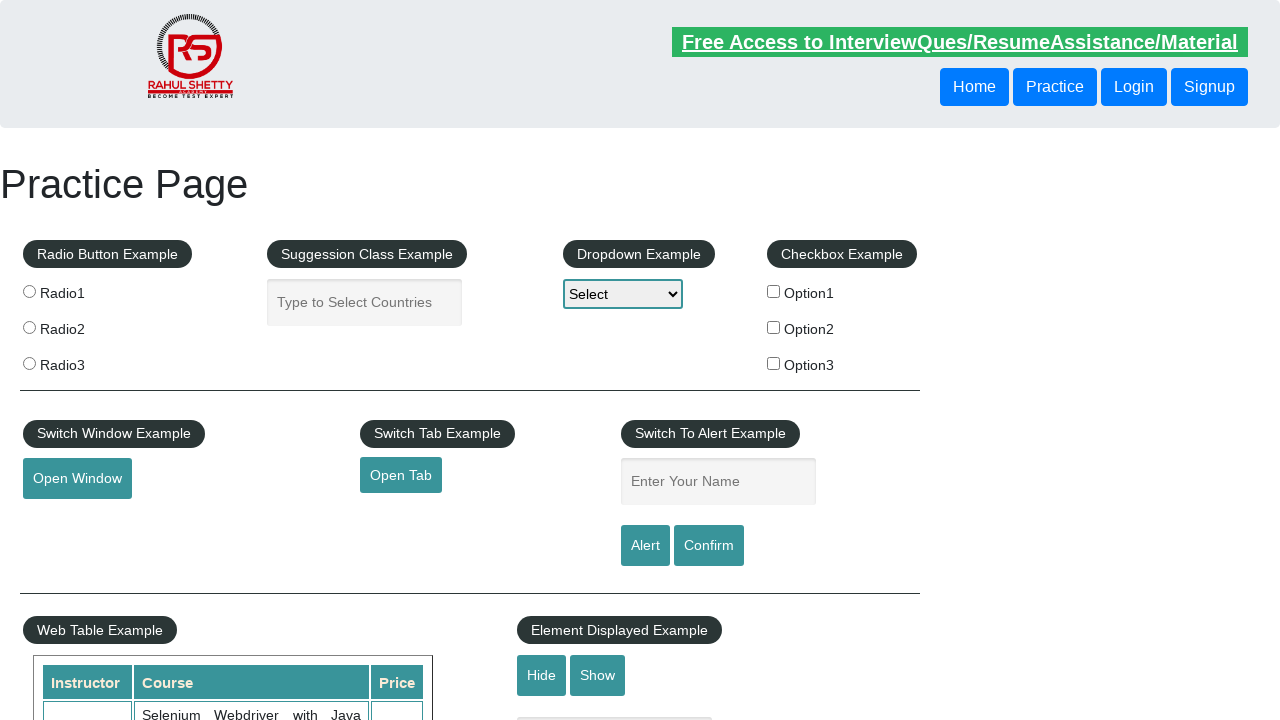

Waited for confirm dialog to be dismissed
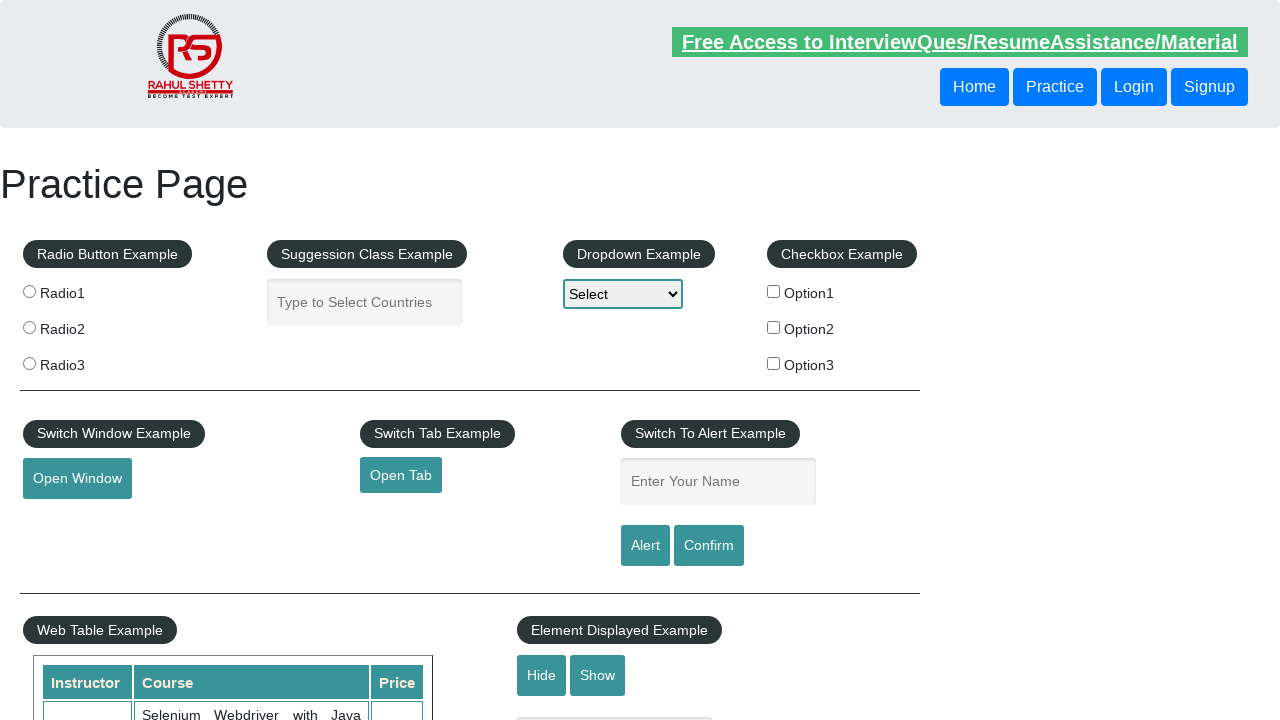

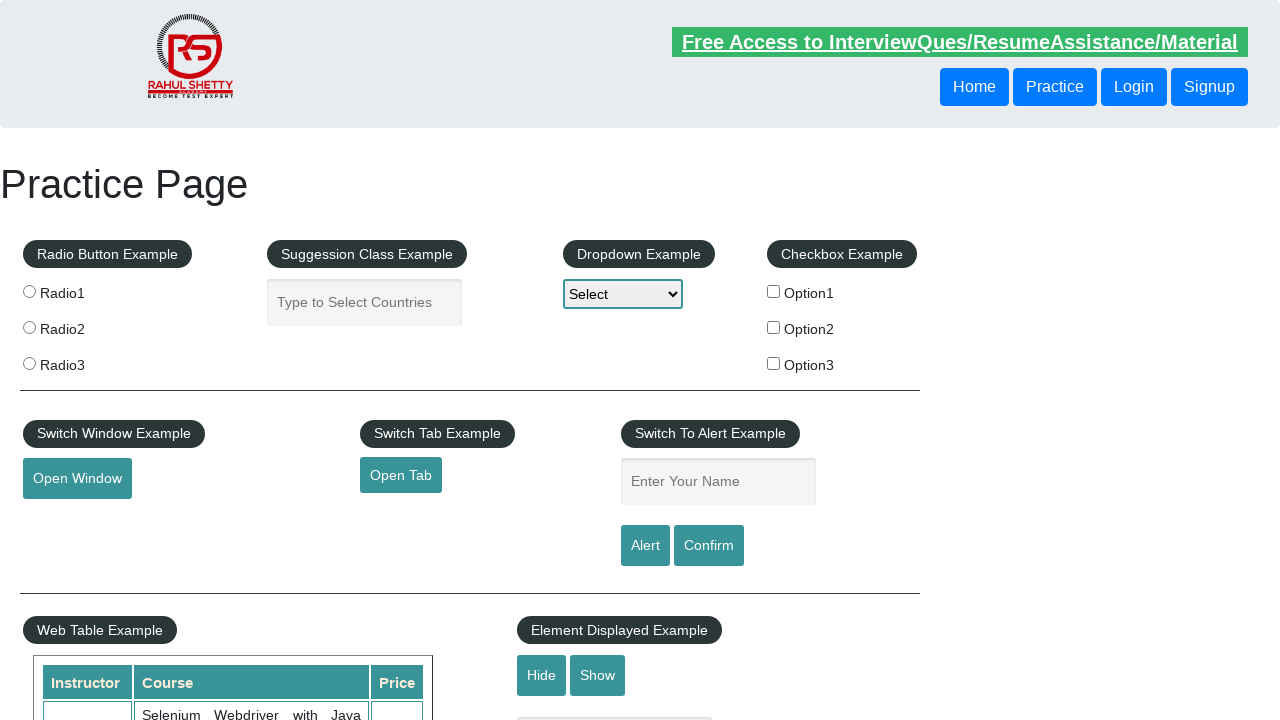